Navigates to the Selenium website homepage and clicks on the WebDriver documentation link in the main section.

Starting URL: https://www.selenium.dev/

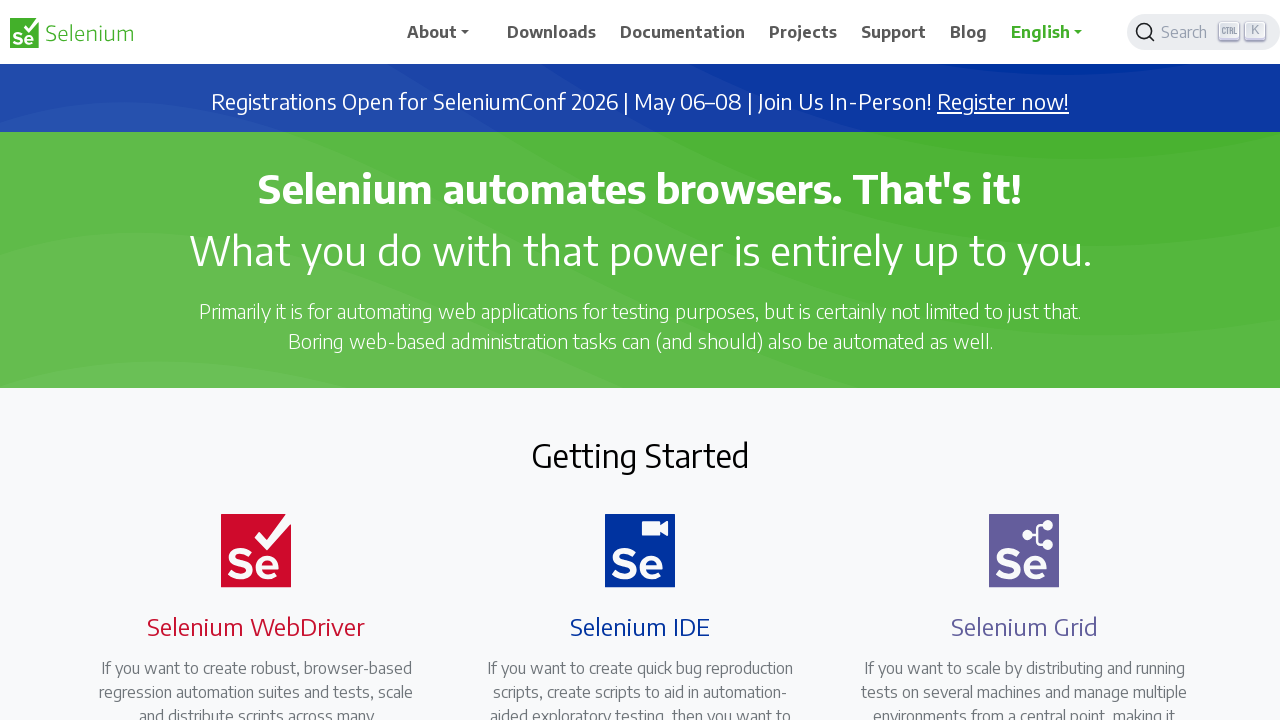

Navigated to Selenium website homepage
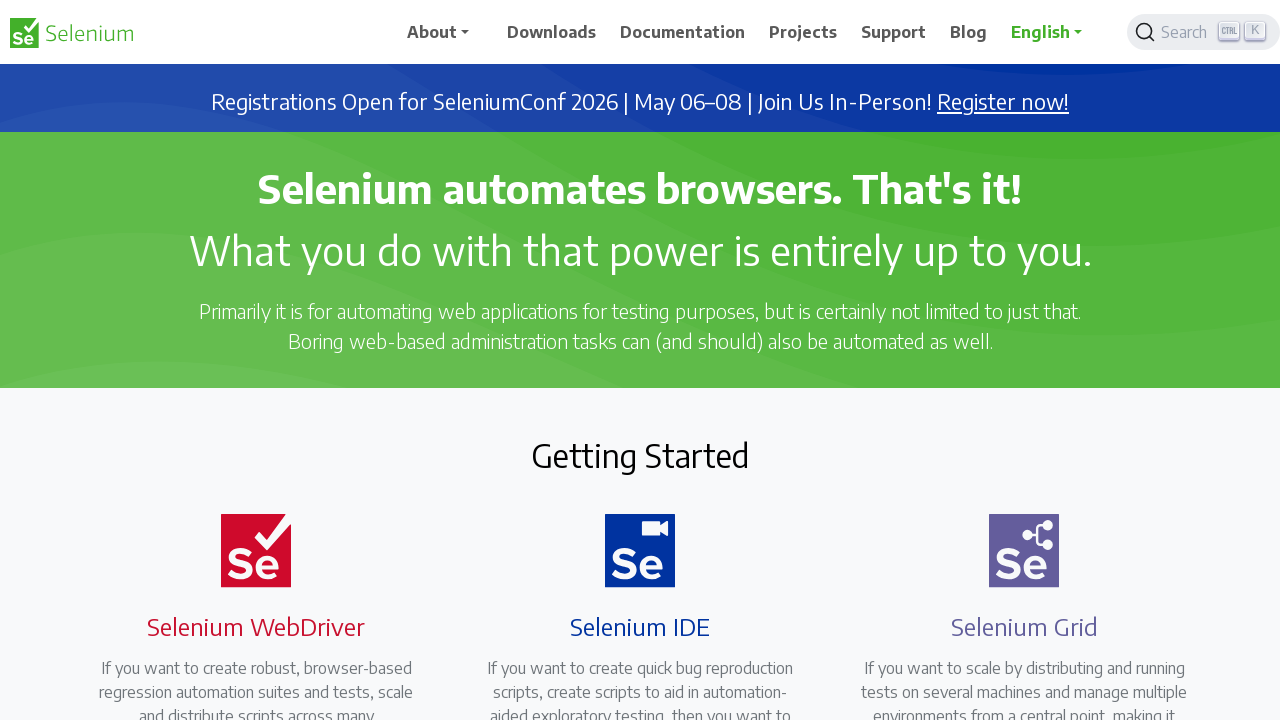

Clicked on the WebDriver documentation link in the main section at (244, 360) on xpath=//body/div[1]/main[1]/section[2]/div[1]/div[1]/div[1]/div[1]/div[2]/div[1]
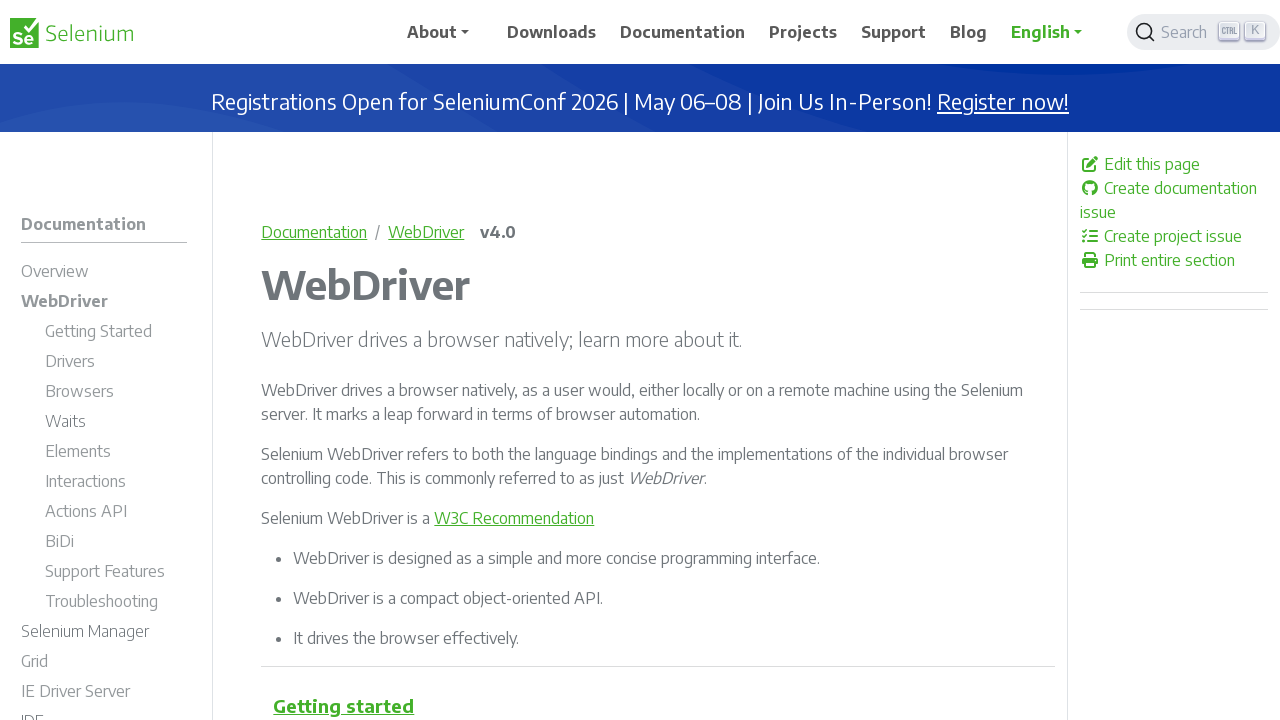

WebDriver documentation page loaded successfully
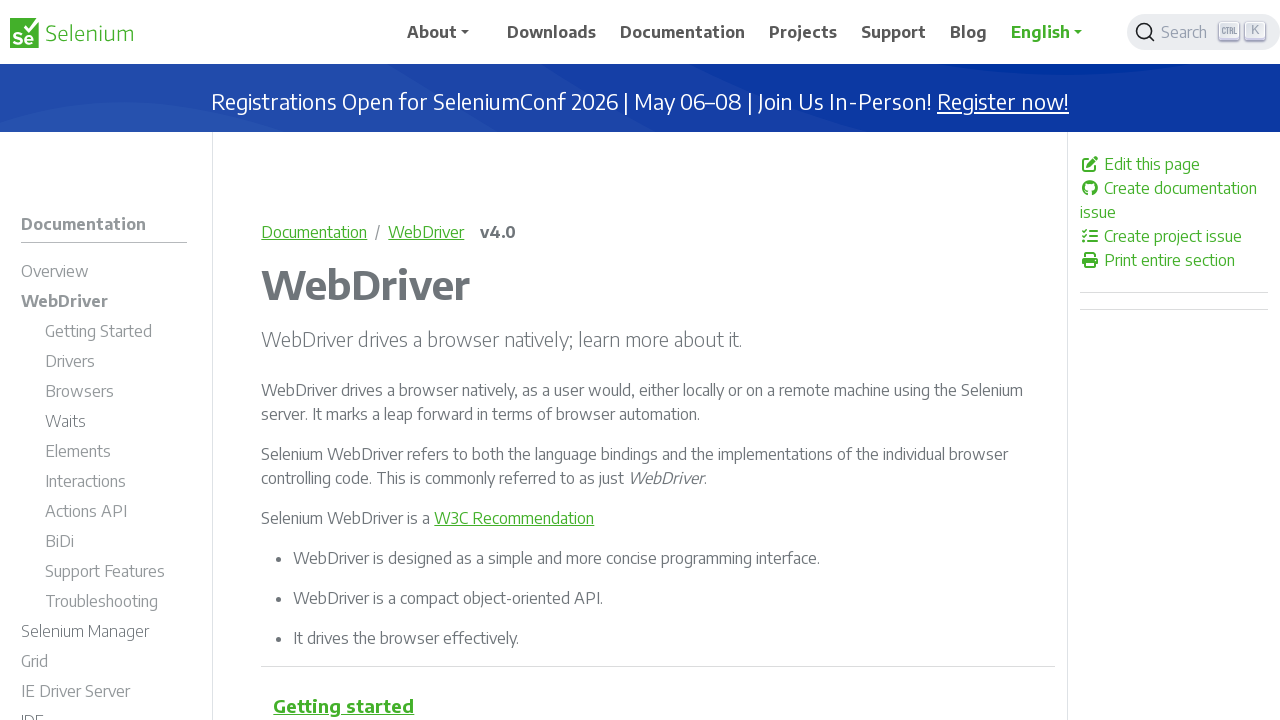

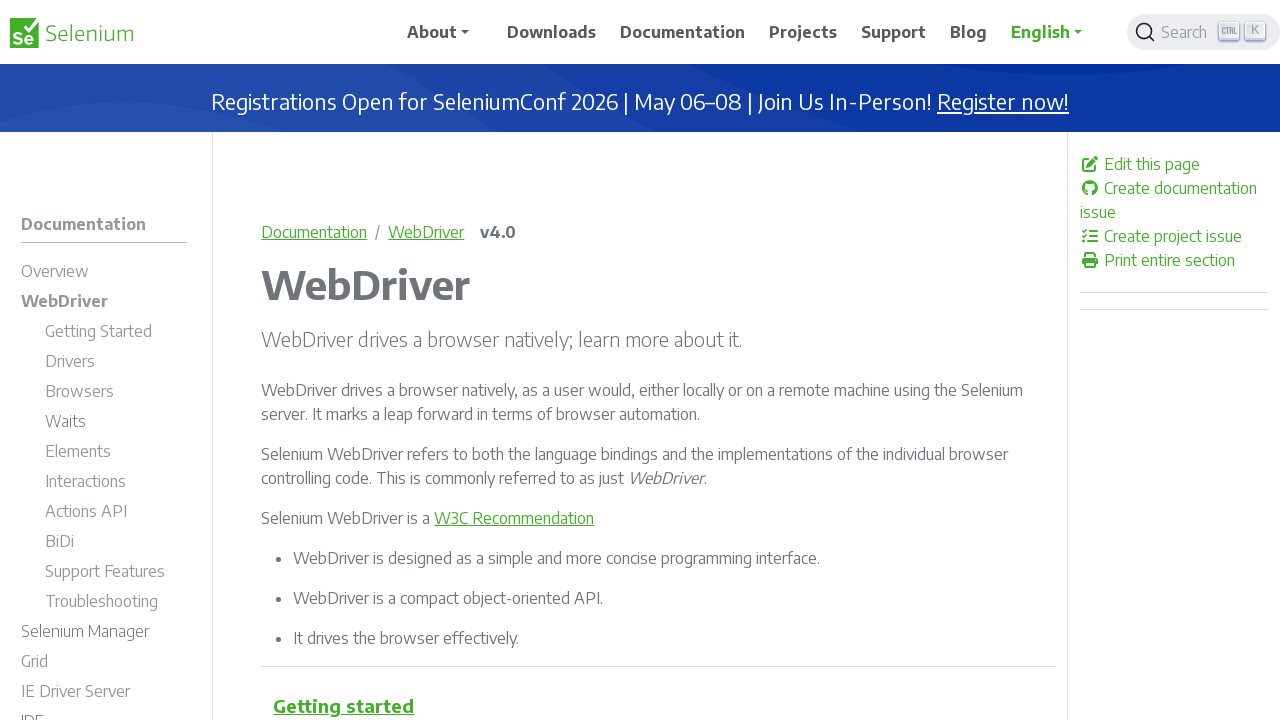